Tests that clicking 'Clear completed' removes completed items from the list.

Starting URL: https://demo.playwright.dev/todomvc

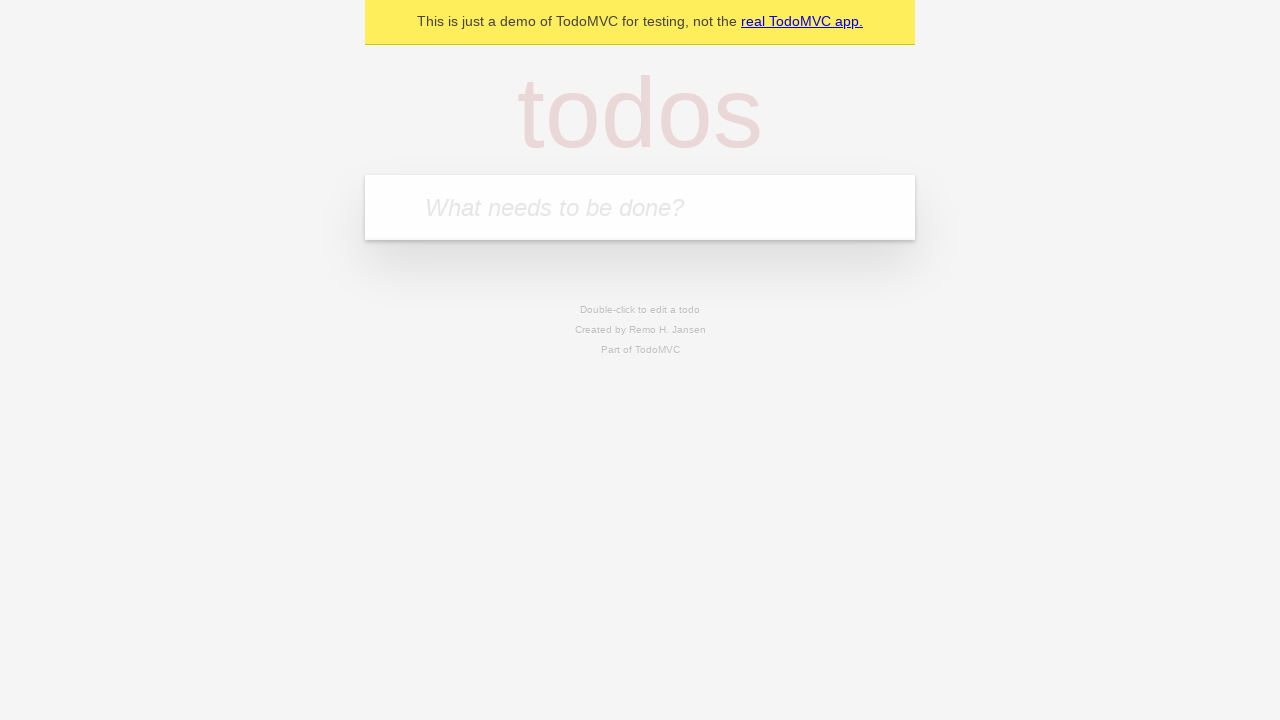

Located the 'What needs to be done?' input field
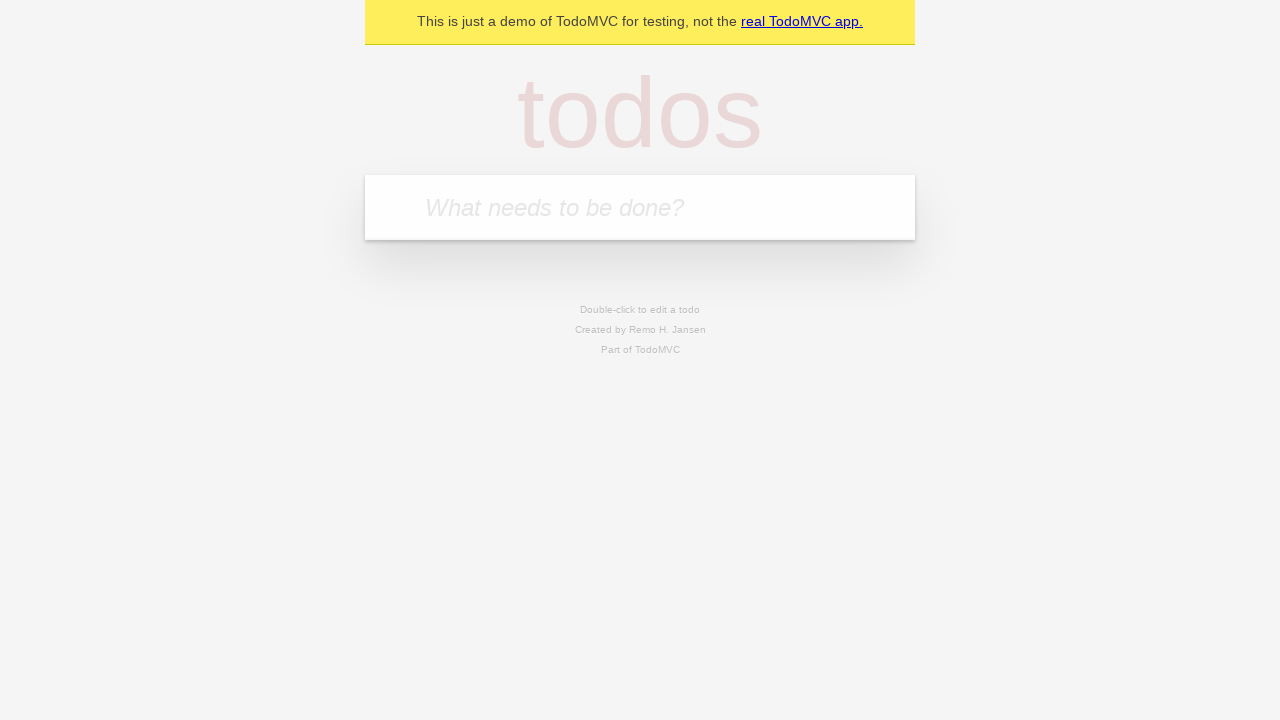

Filled todo input with 'buy some cheese' on internal:attr=[placeholder="What needs to be done?"i]
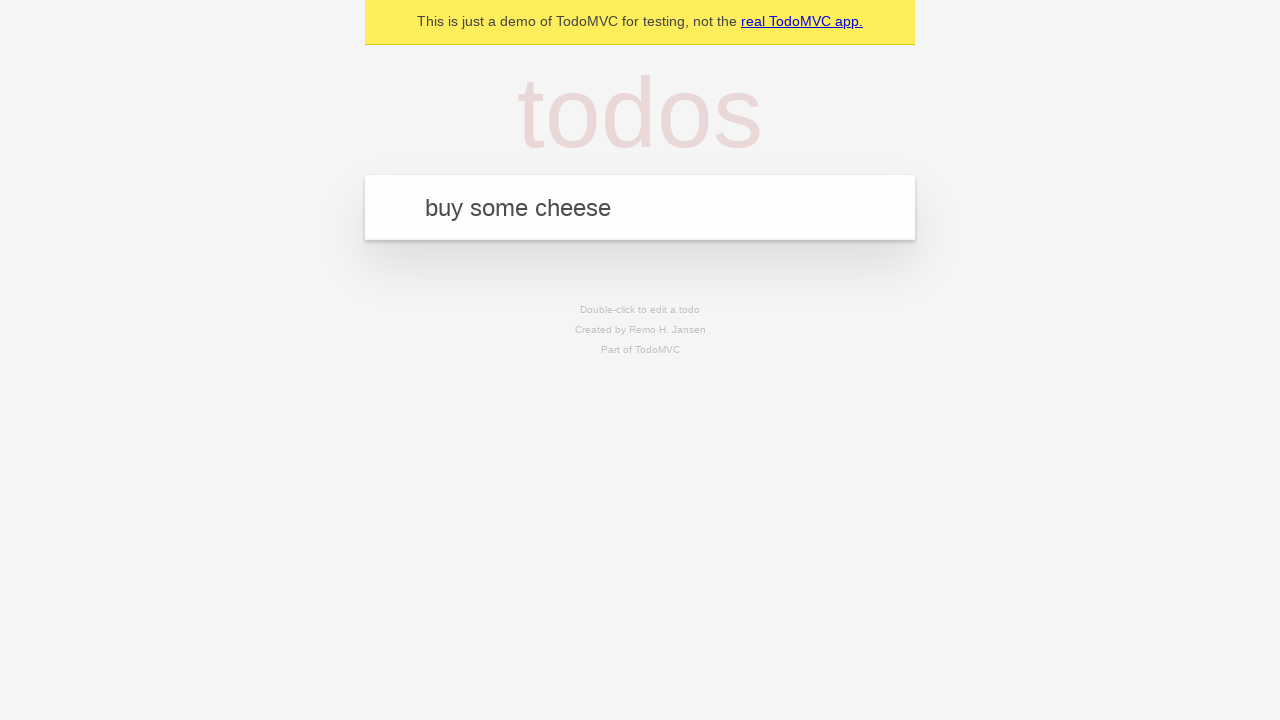

Pressed Enter to create todo 'buy some cheese' on internal:attr=[placeholder="What needs to be done?"i]
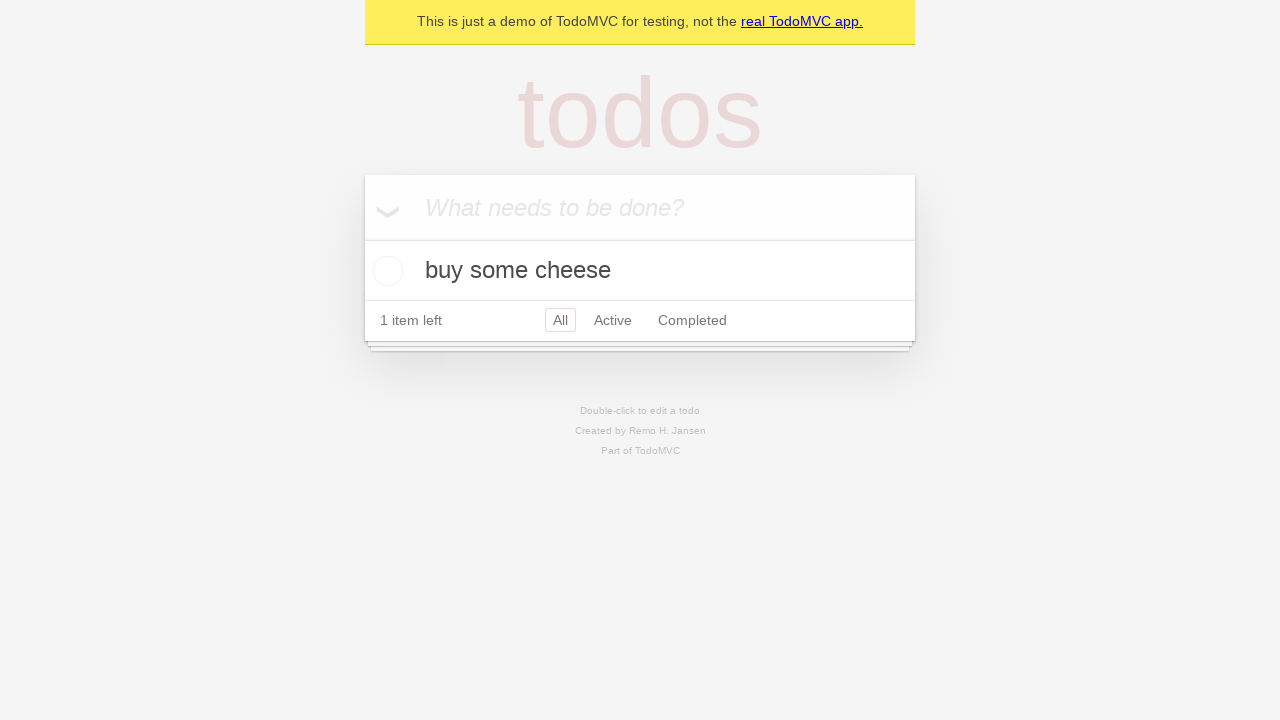

Filled todo input with 'feed the cat' on internal:attr=[placeholder="What needs to be done?"i]
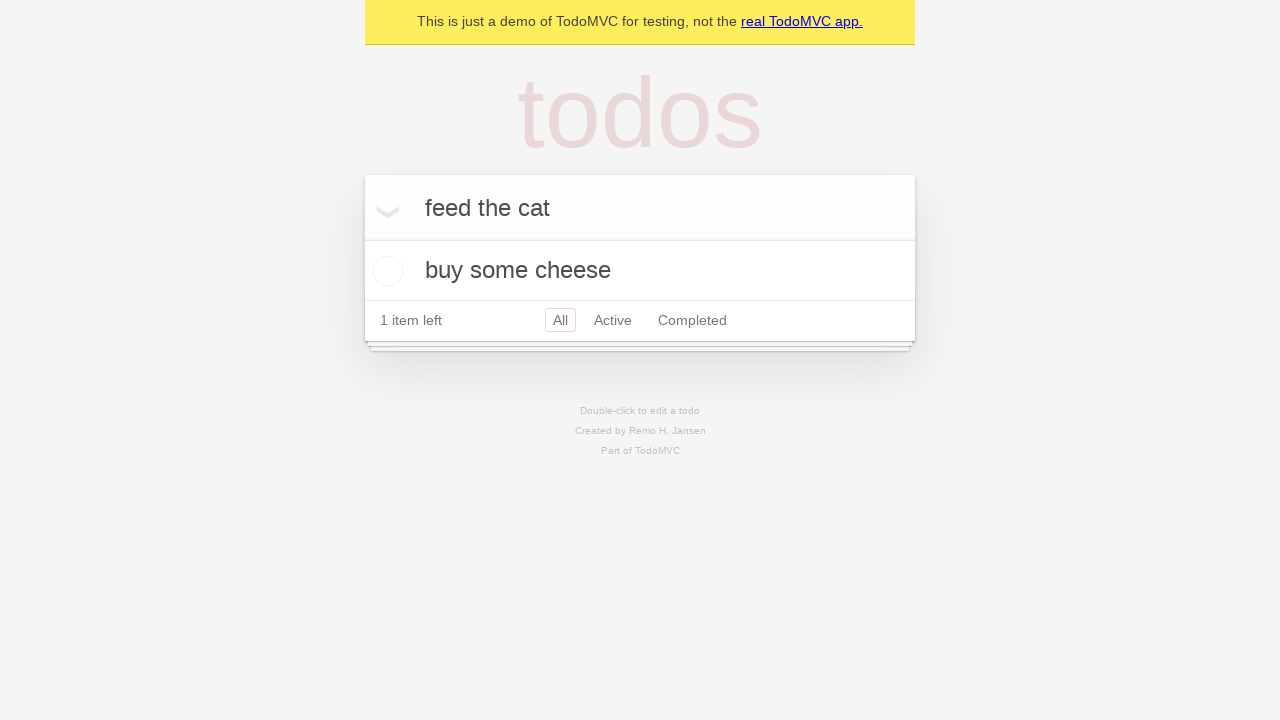

Pressed Enter to create todo 'feed the cat' on internal:attr=[placeholder="What needs to be done?"i]
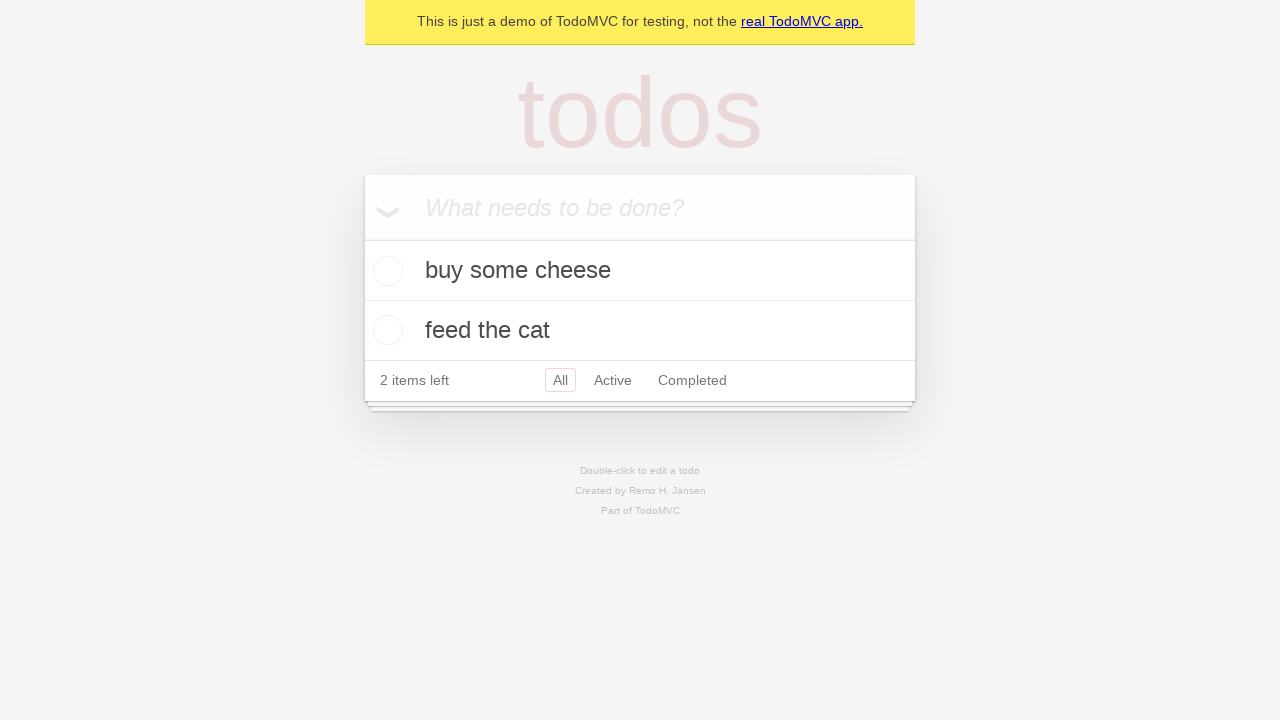

Filled todo input with 'book a doctors appointment' on internal:attr=[placeholder="What needs to be done?"i]
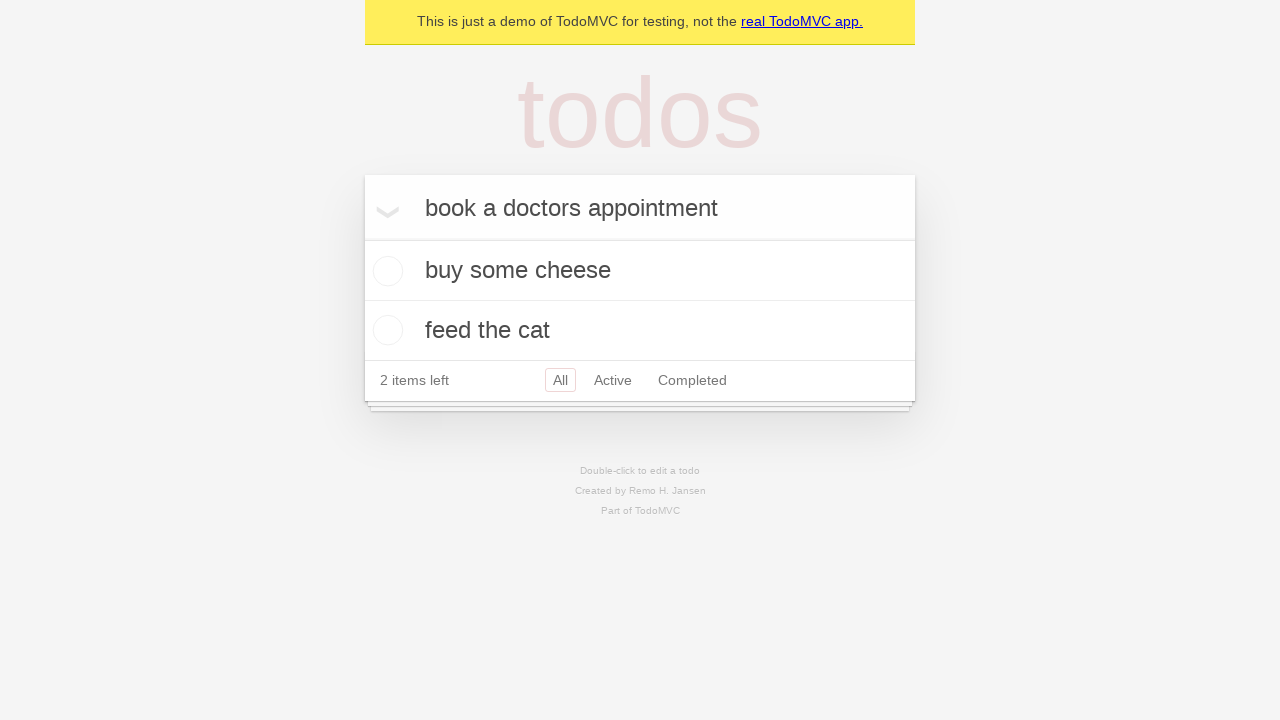

Pressed Enter to create todo 'book a doctors appointment' on internal:attr=[placeholder="What needs to be done?"i]
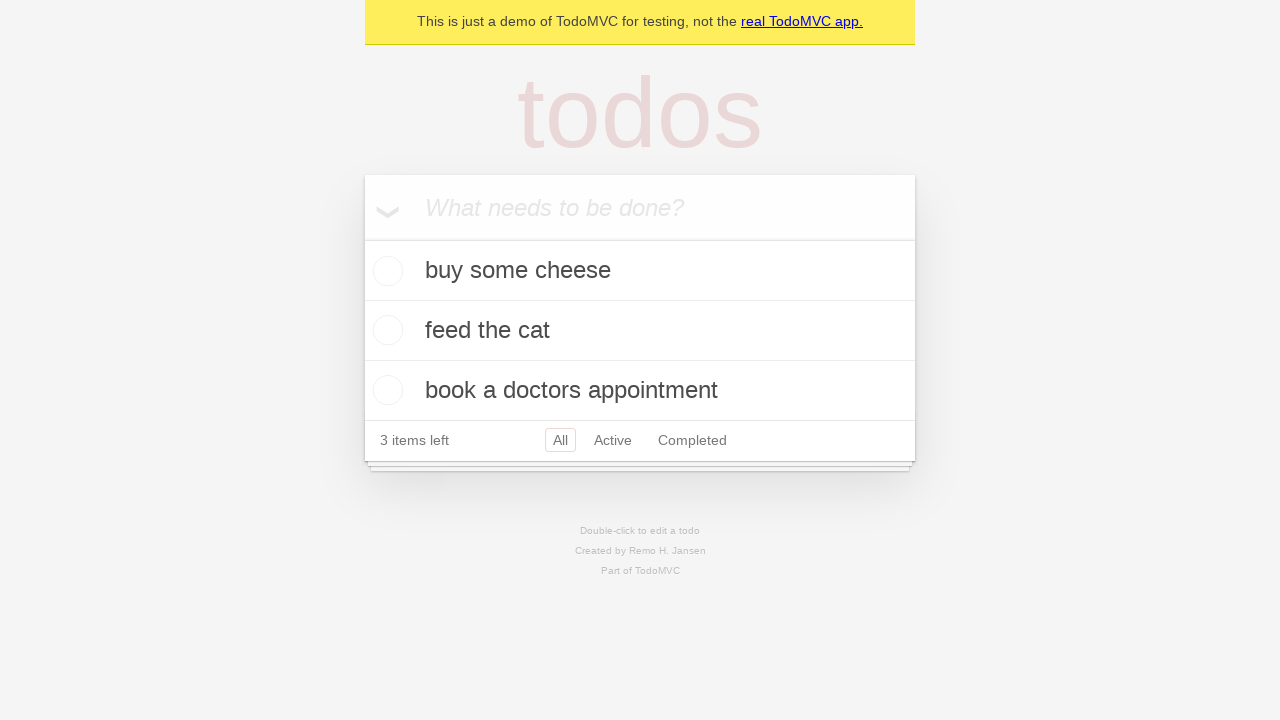

Third todo item loaded and is visible
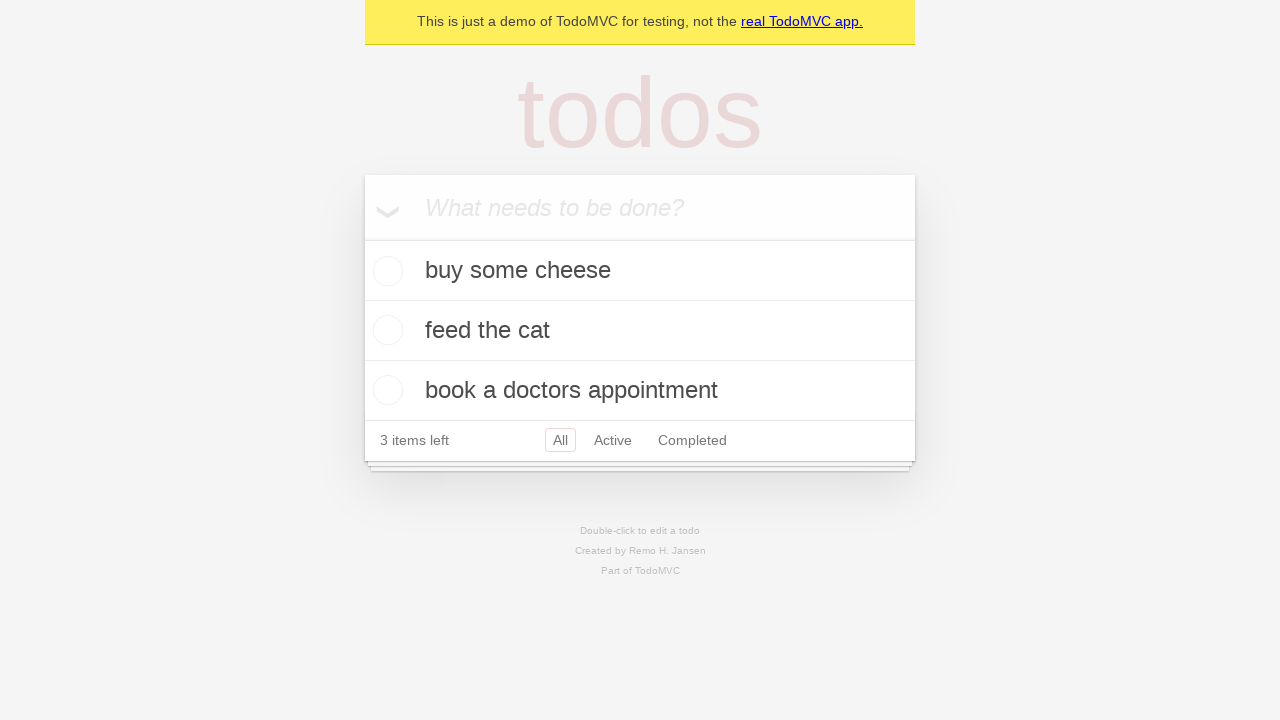

Checked the checkbox for the second todo item at (385, 330) on internal:testid=[data-testid="todo-item"s] >> nth=1 >> internal:role=checkbox
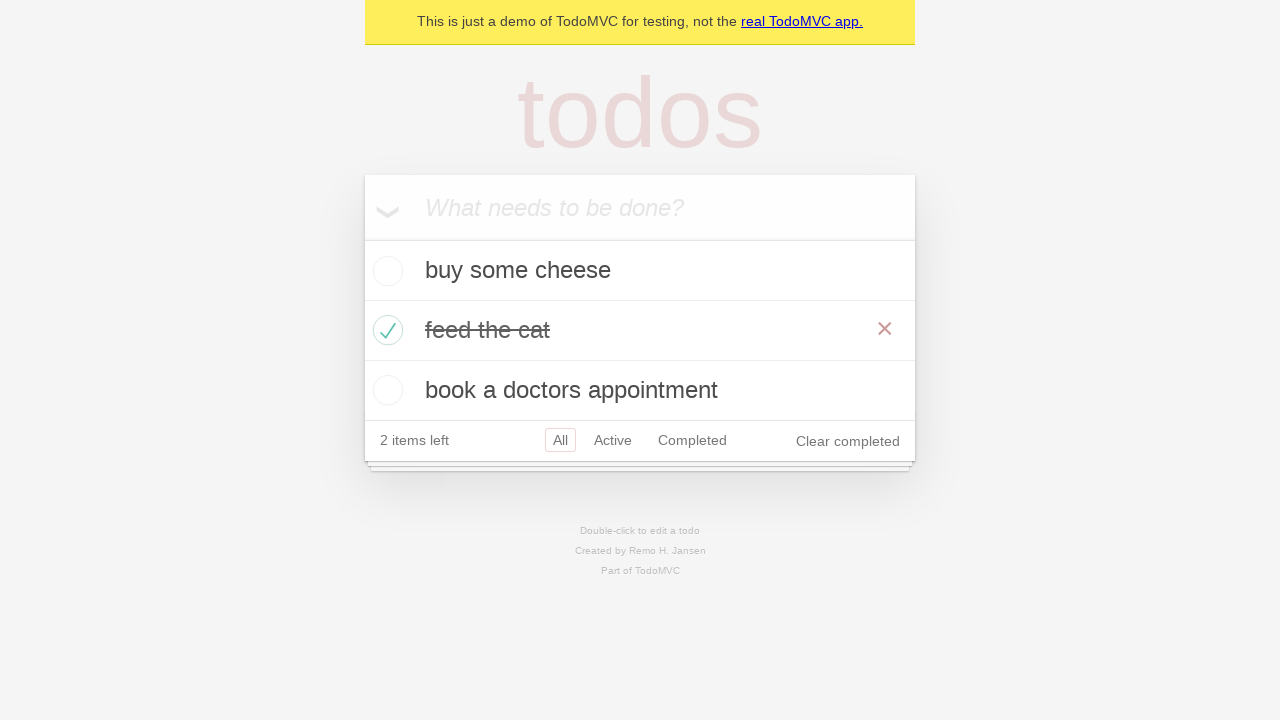

Clicked 'Clear completed' button at (848, 441) on internal:role=button[name="Clear completed"i]
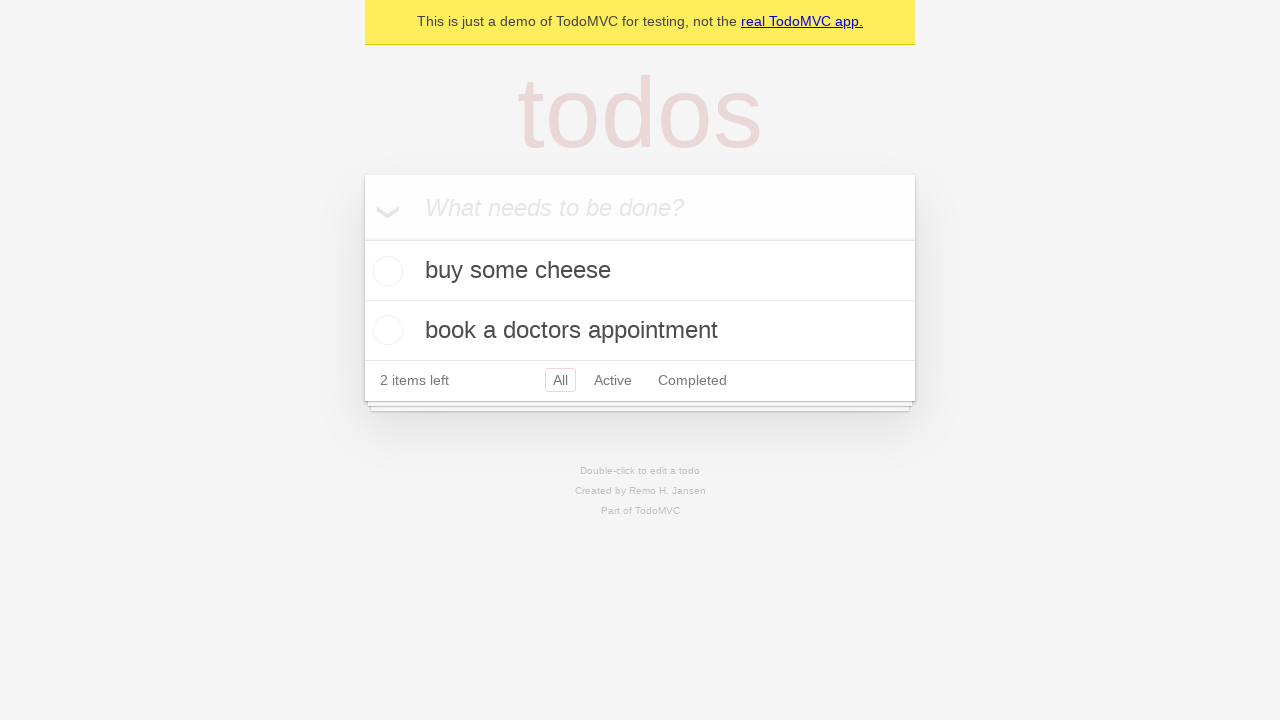

Waited for completed item to be removed from the list
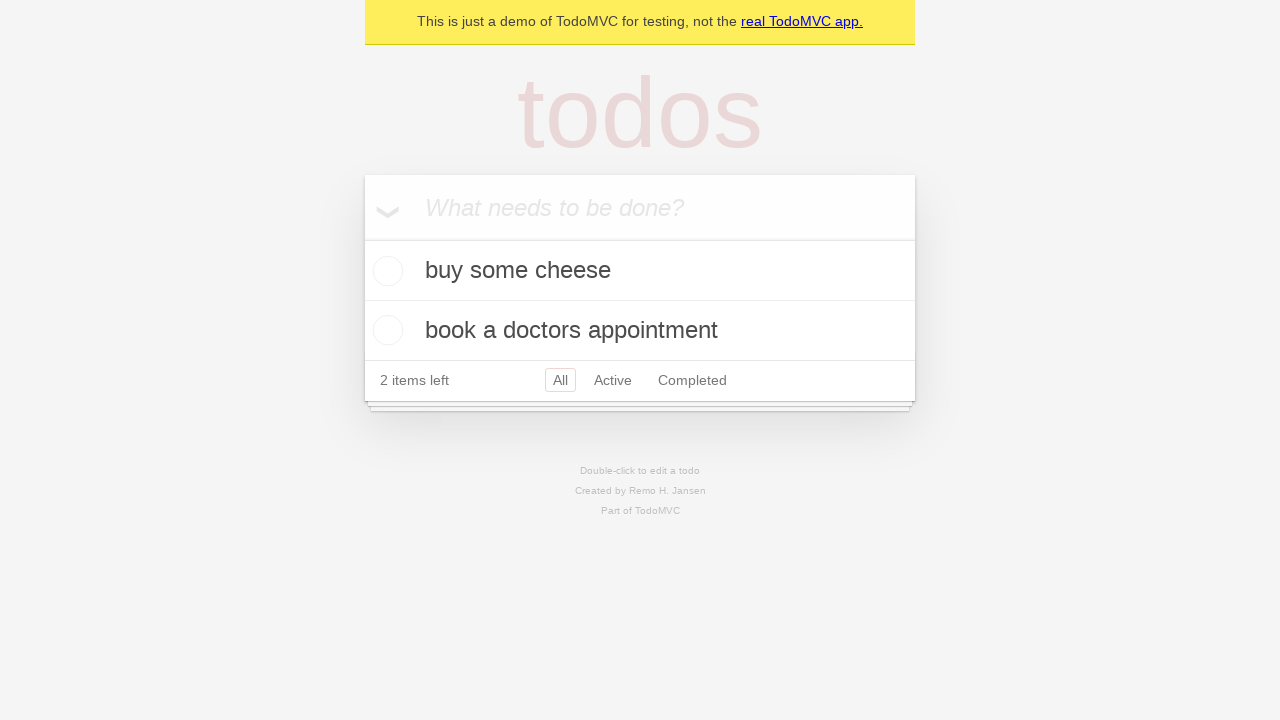

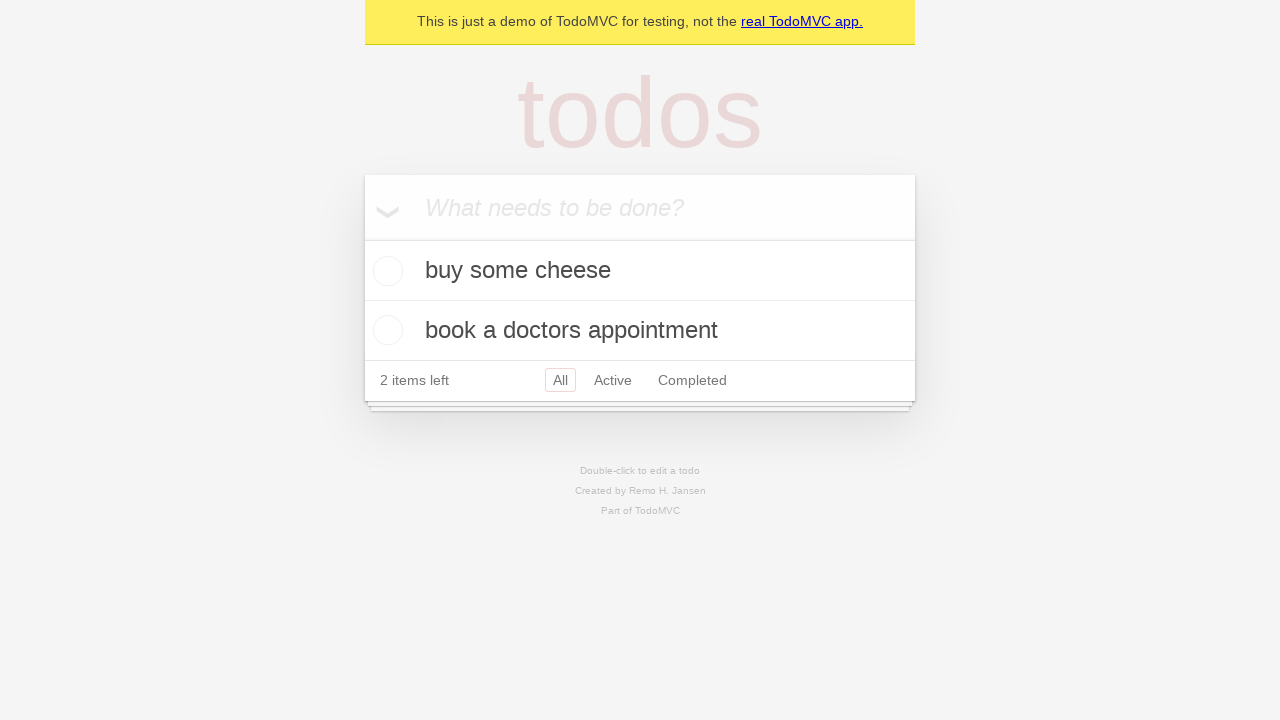